Tests that the complete all checkbox updates state when individual items are completed or cleared

Starting URL: https://demo.playwright.dev/todomvc

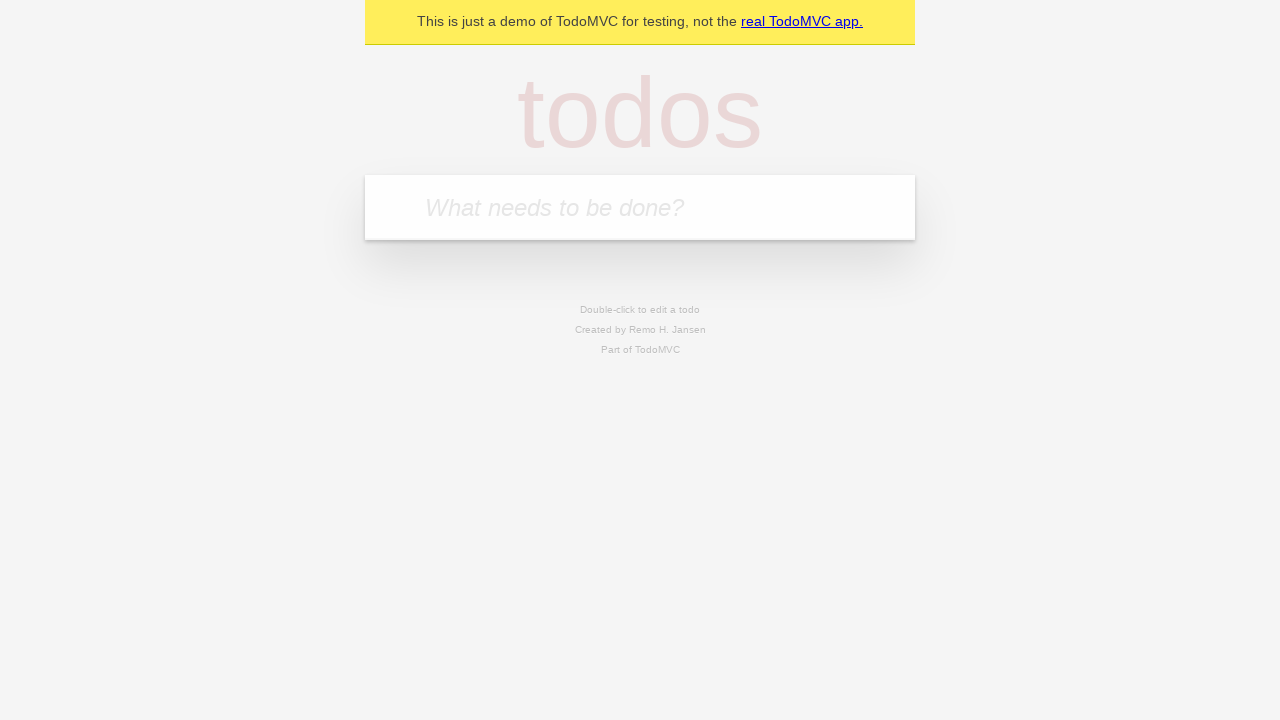

Filled todo input with 'buy some cheese' on internal:attr=[placeholder="What needs to be done?"i]
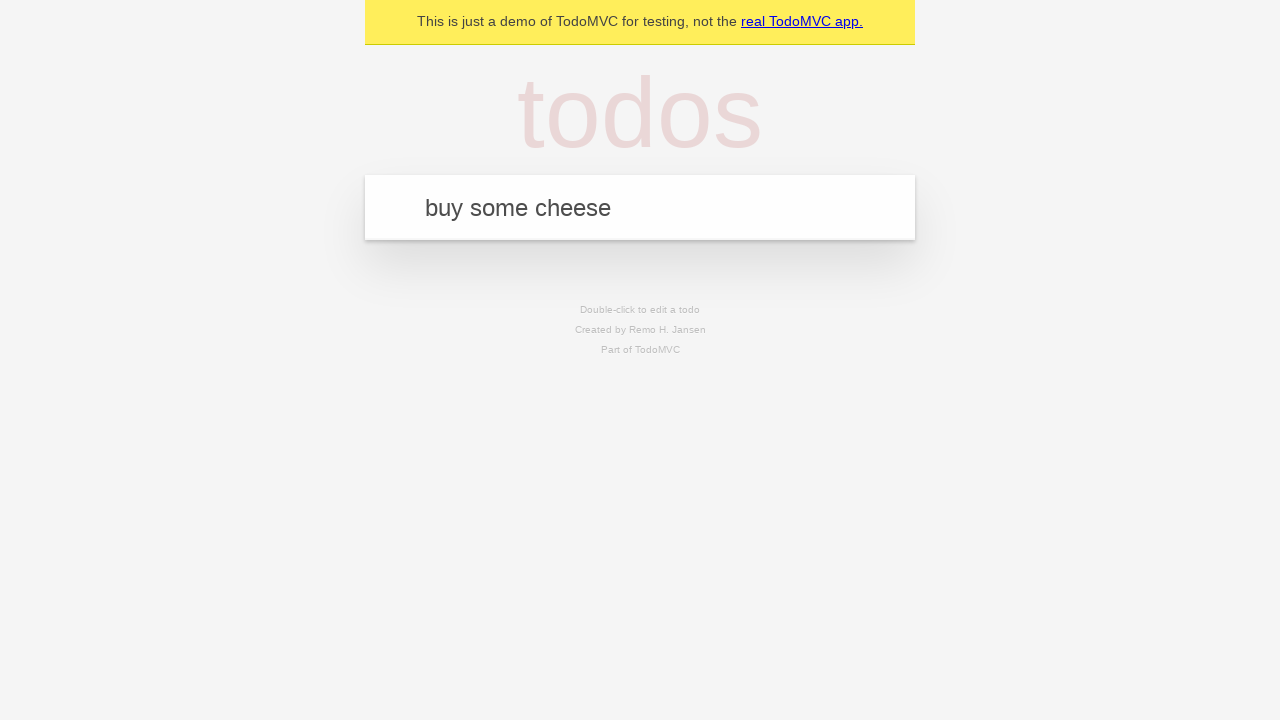

Pressed Enter to add todo 'buy some cheese' on internal:attr=[placeholder="What needs to be done?"i]
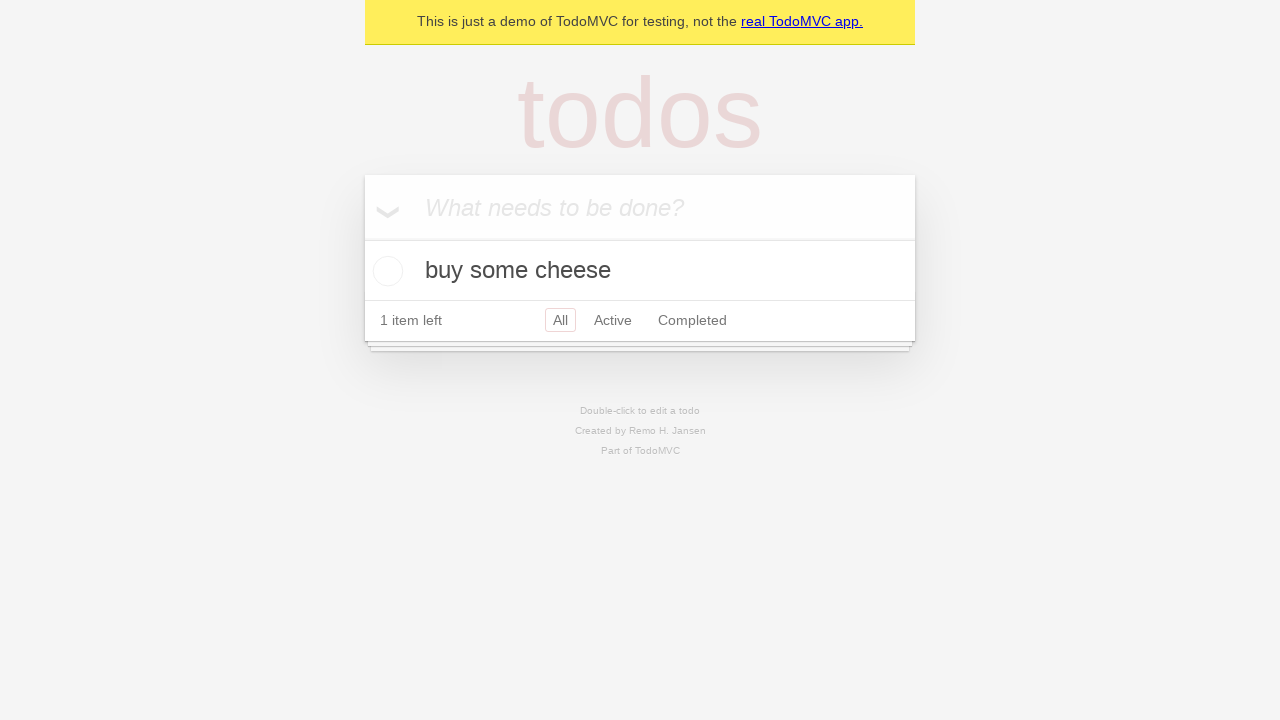

Filled todo input with 'feed the cat' on internal:attr=[placeholder="What needs to be done?"i]
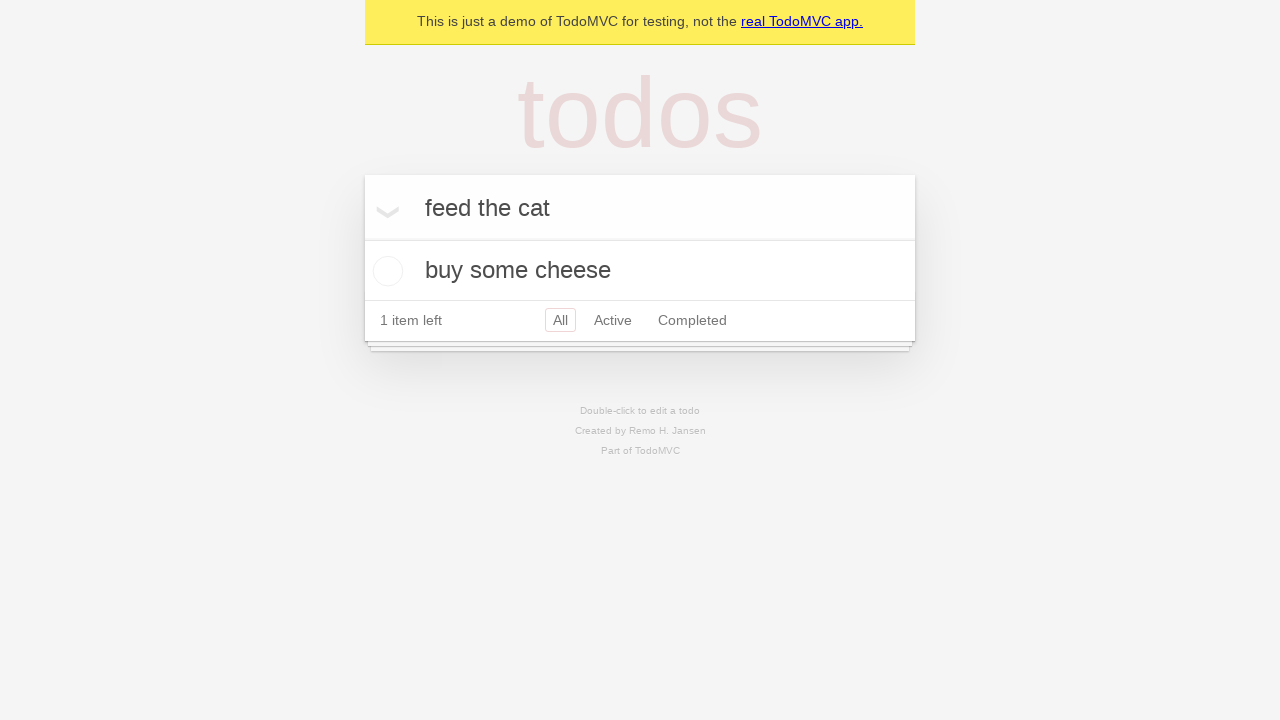

Pressed Enter to add todo 'feed the cat' on internal:attr=[placeholder="What needs to be done?"i]
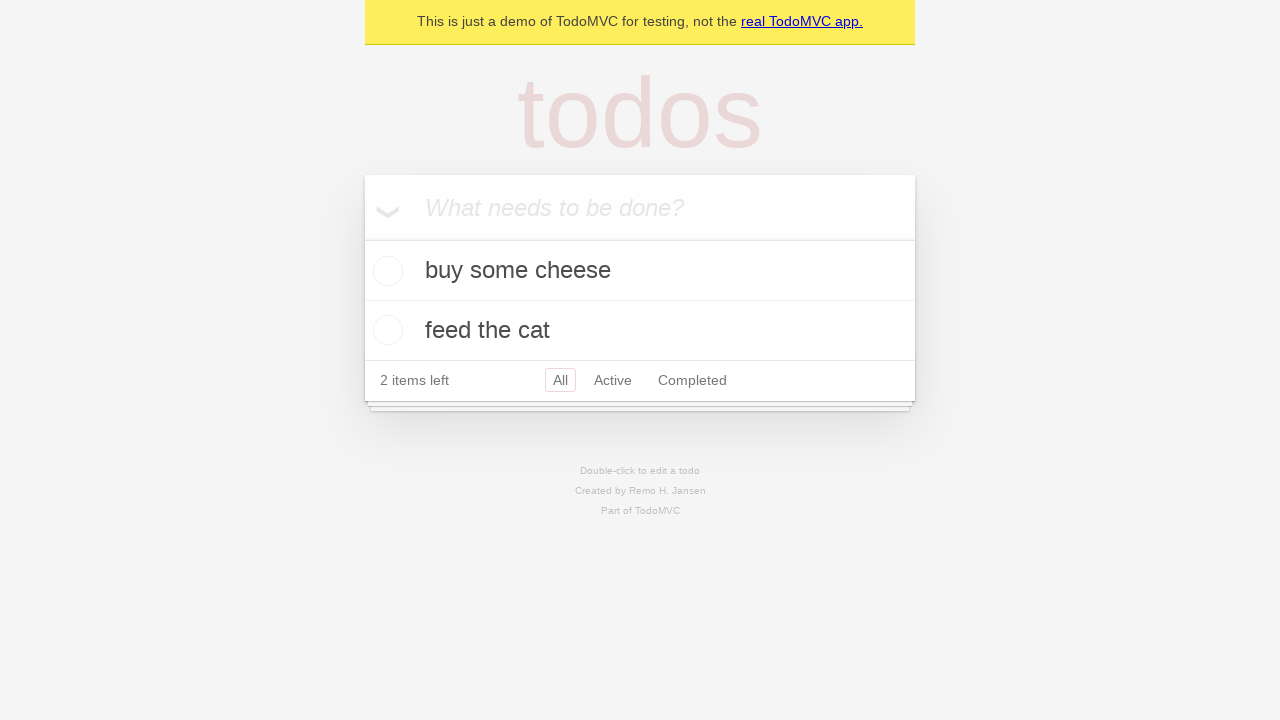

Filled todo input with 'book a doctors appointment' on internal:attr=[placeholder="What needs to be done?"i]
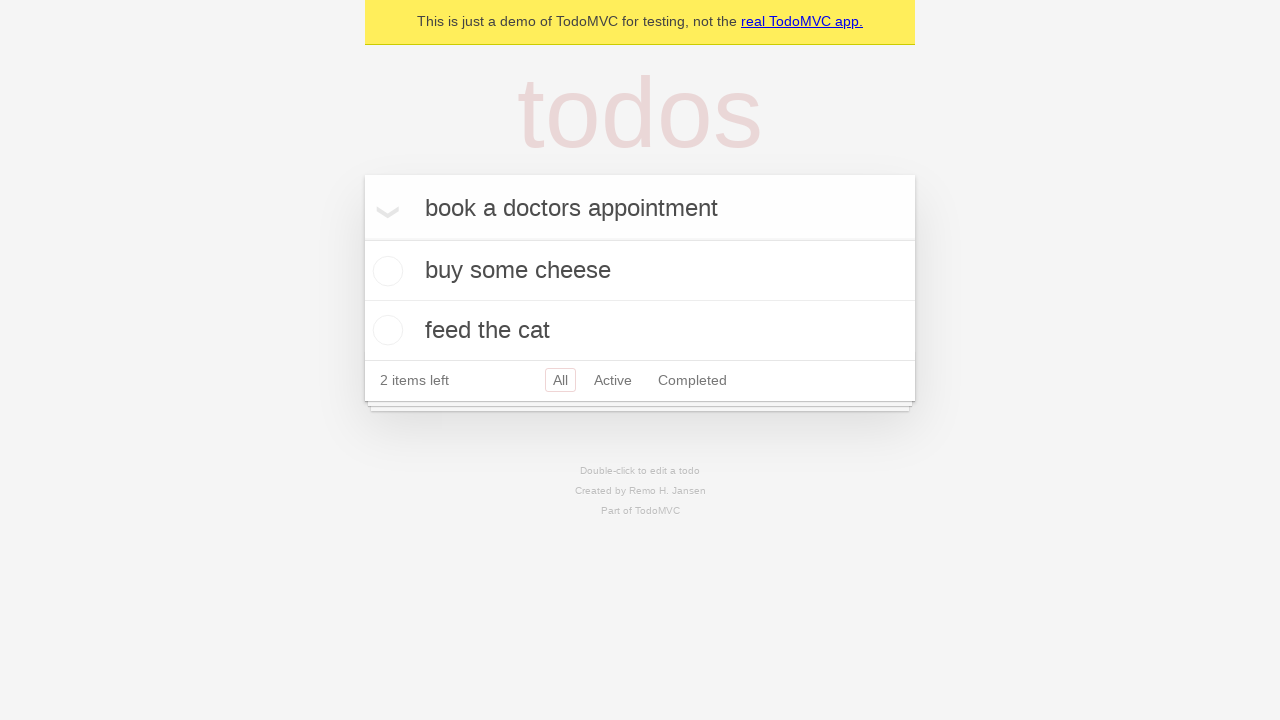

Pressed Enter to add todo 'book a doctors appointment' on internal:attr=[placeholder="What needs to be done?"i]
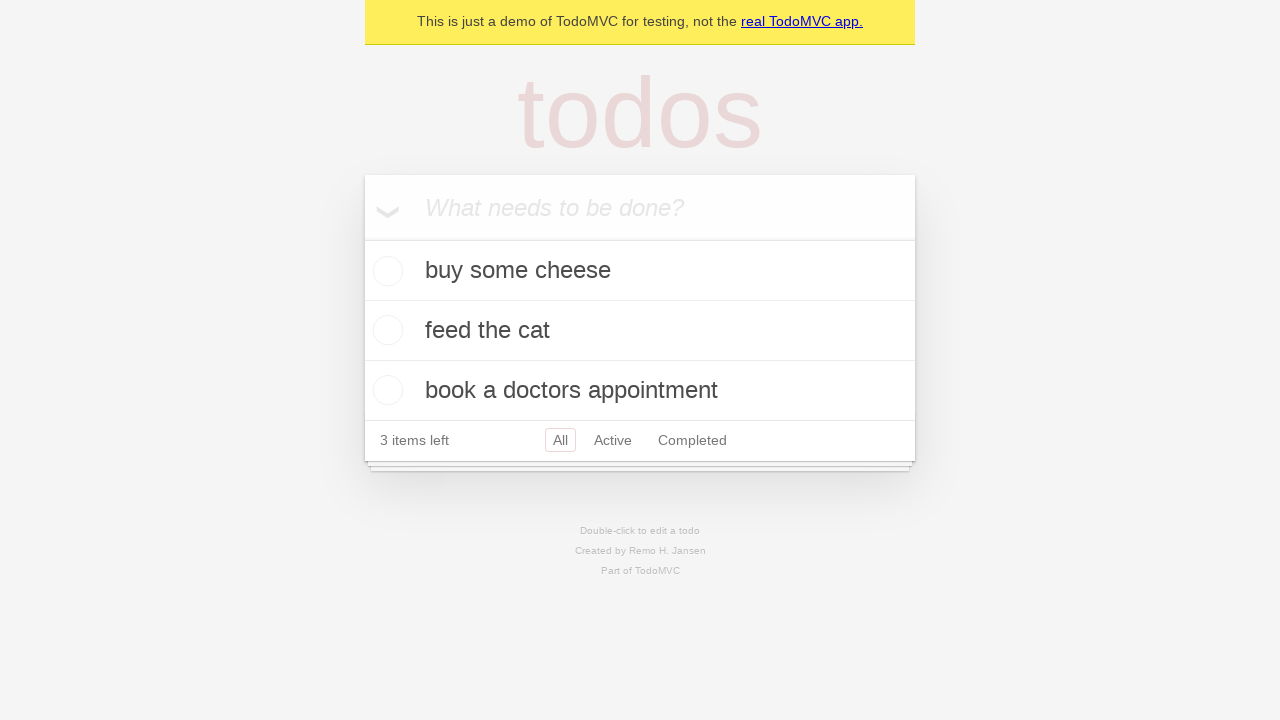

Waited for all three todos to be added
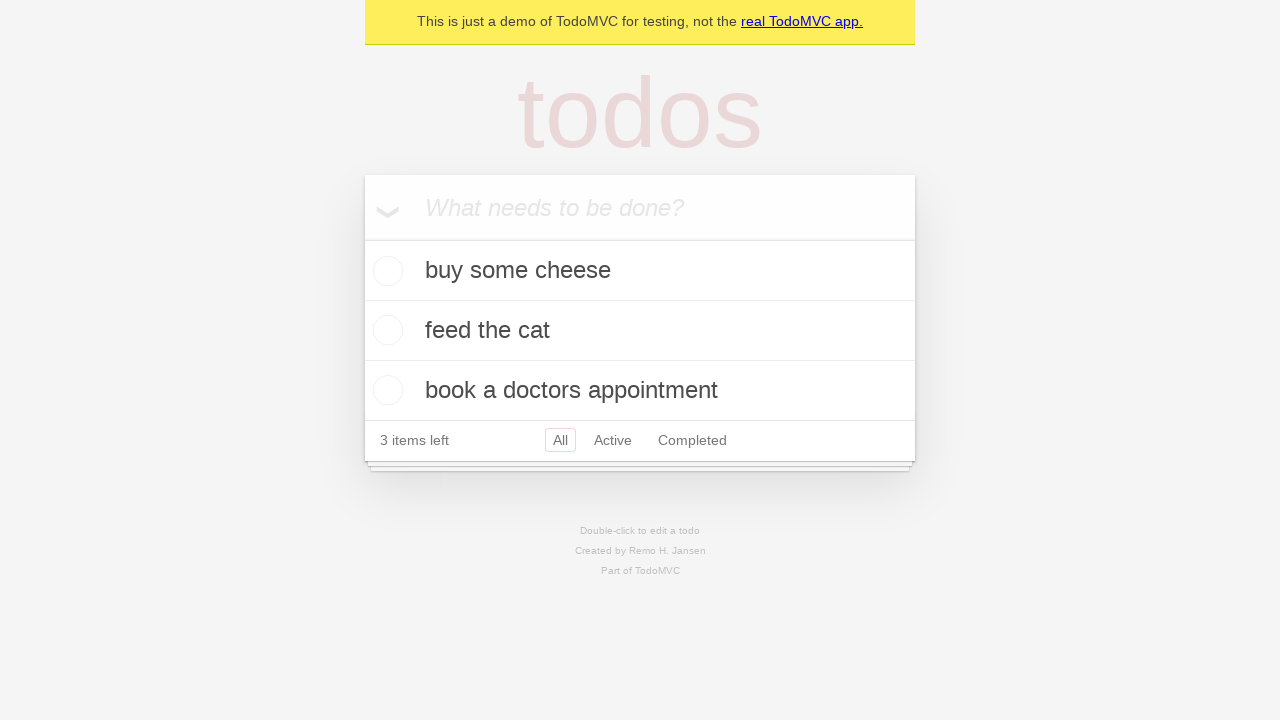

Checked 'Mark all as complete' checkbox at (362, 238) on internal:label="Mark all as complete"i
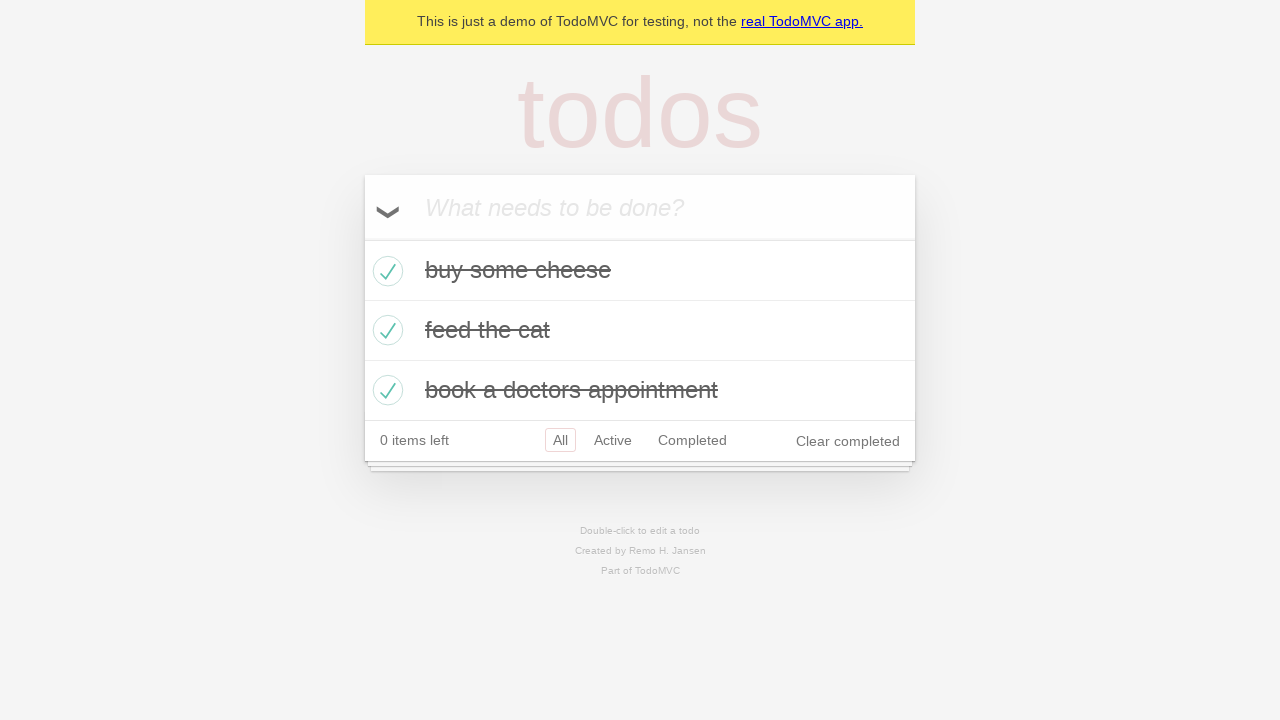

Unchecked the first todo item at (385, 271) on [data-testid='todo-item'] >> nth=0 >> internal:role=checkbox
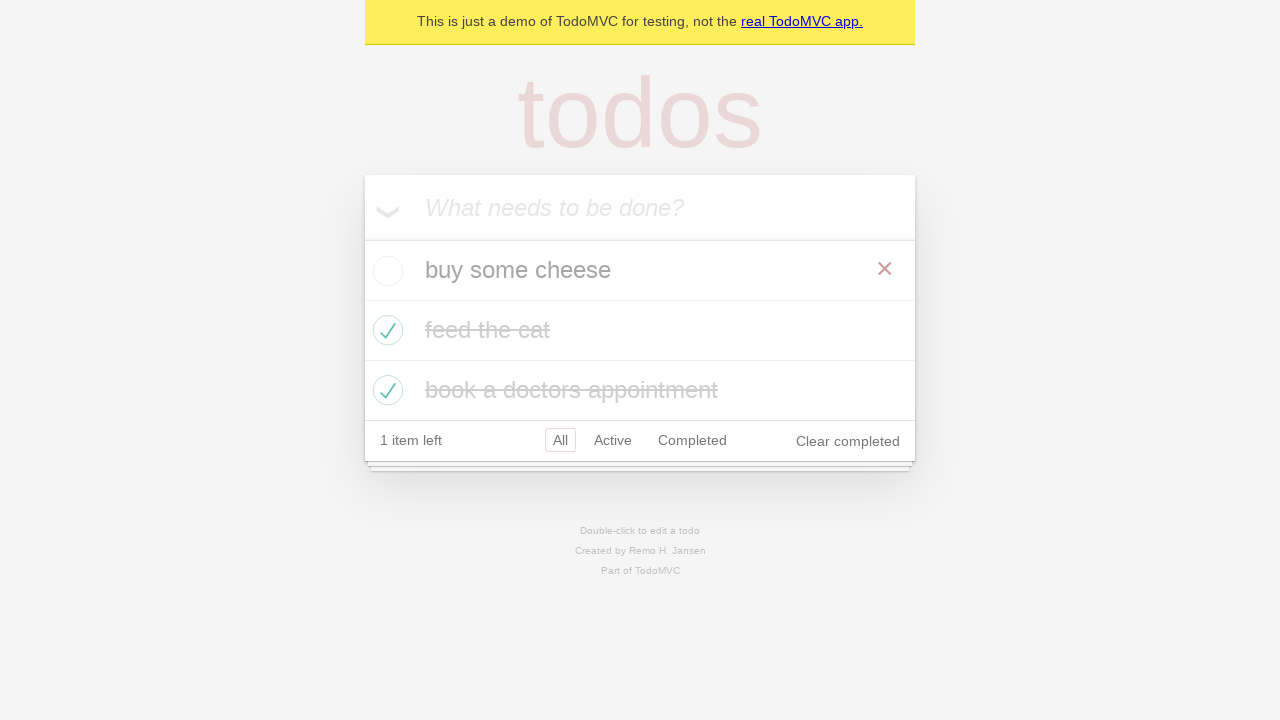

Checked the first todo item again at (385, 271) on [data-testid='todo-item'] >> nth=0 >> internal:role=checkbox
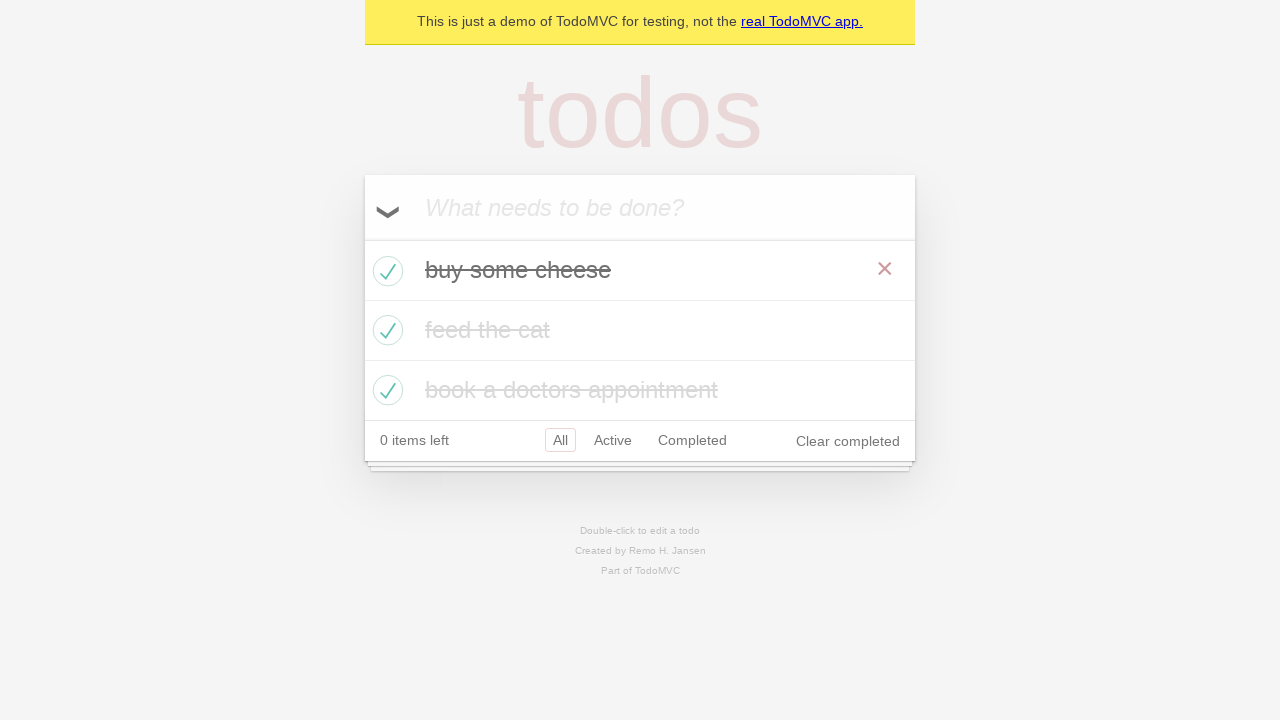

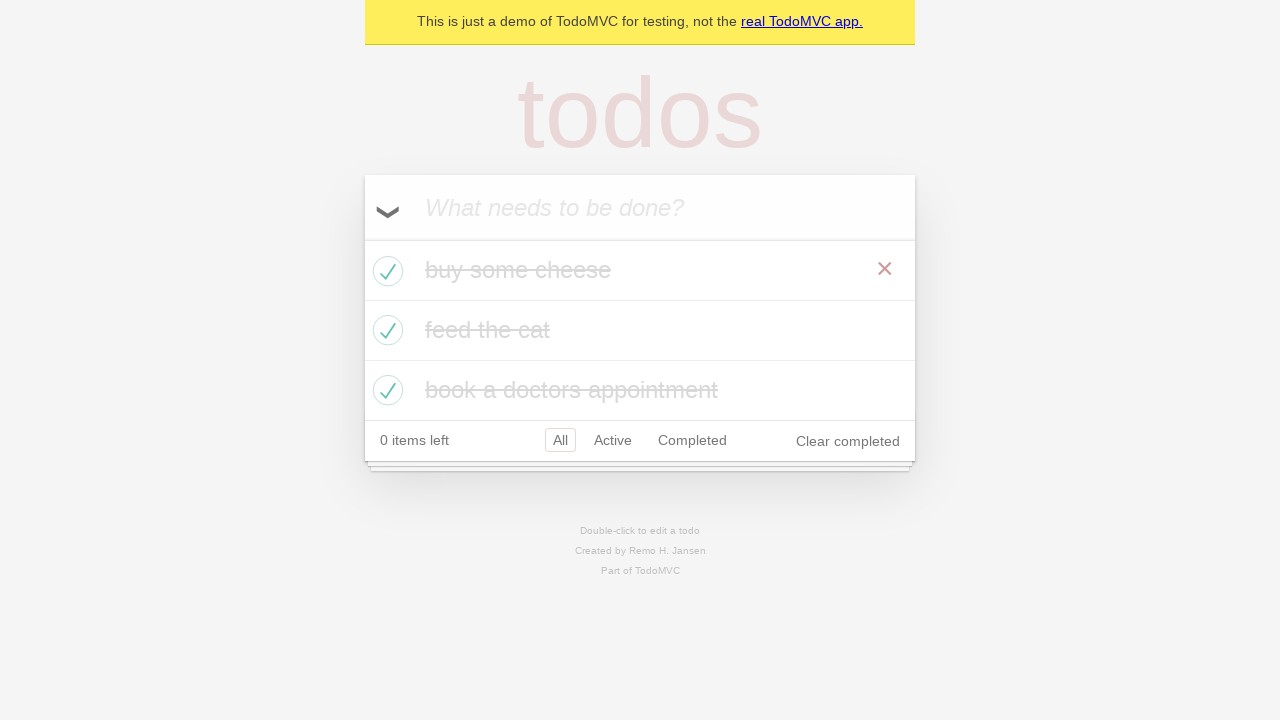